Tests radio button selection by clicking each enabled radio button and verifying mutual exclusivity

Starting URL: https://qa-practice.netlify.app/radiobuttons

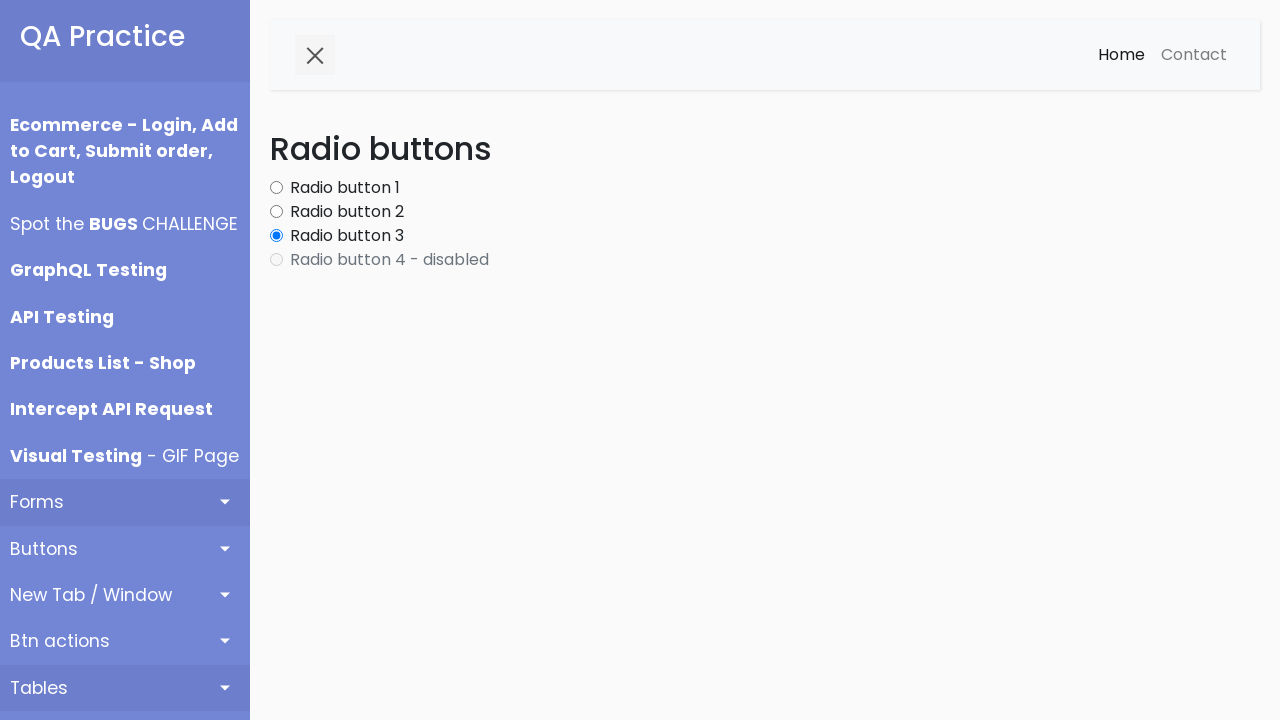

Waited for radio buttons to load on the page
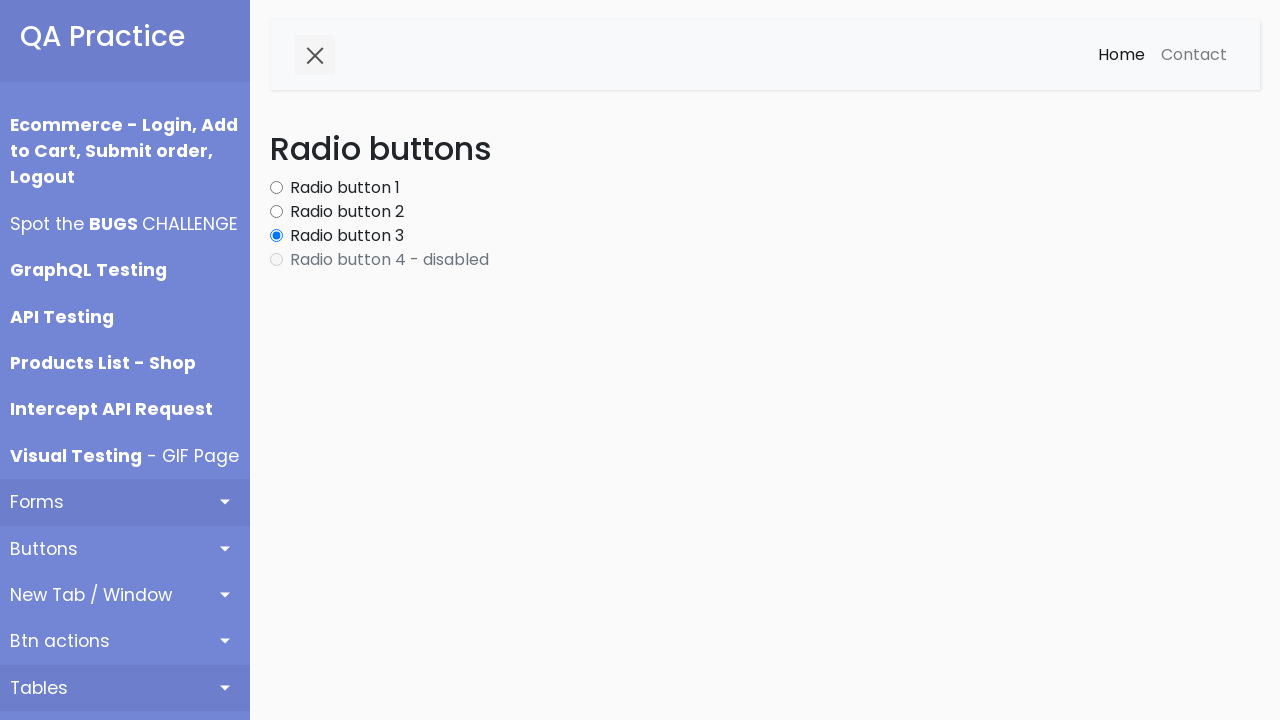

Retrieved all radio buttons from the page
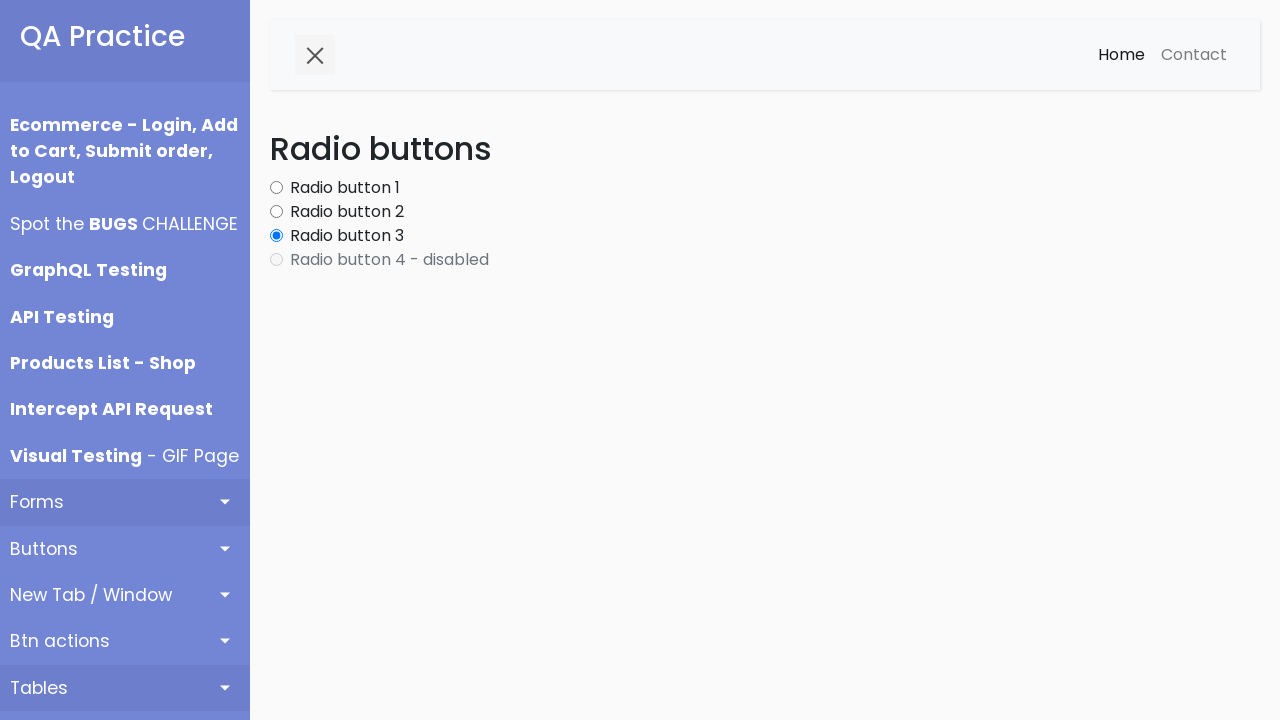

Clicked an enabled radio button and verified mutual exclusivity at (276, 188) on div#content input[type='radio'] >> nth=0
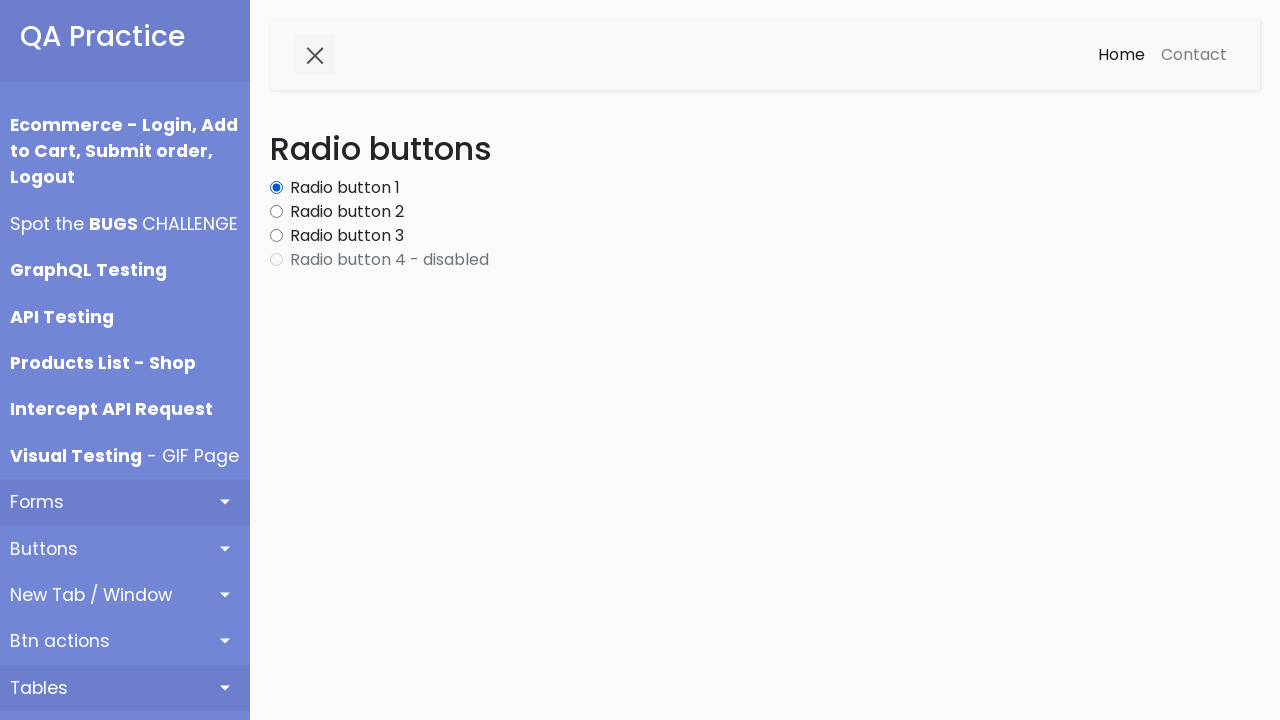

Clicked an enabled radio button and verified mutual exclusivity at (276, 212) on div#content input[type='radio'] >> nth=1
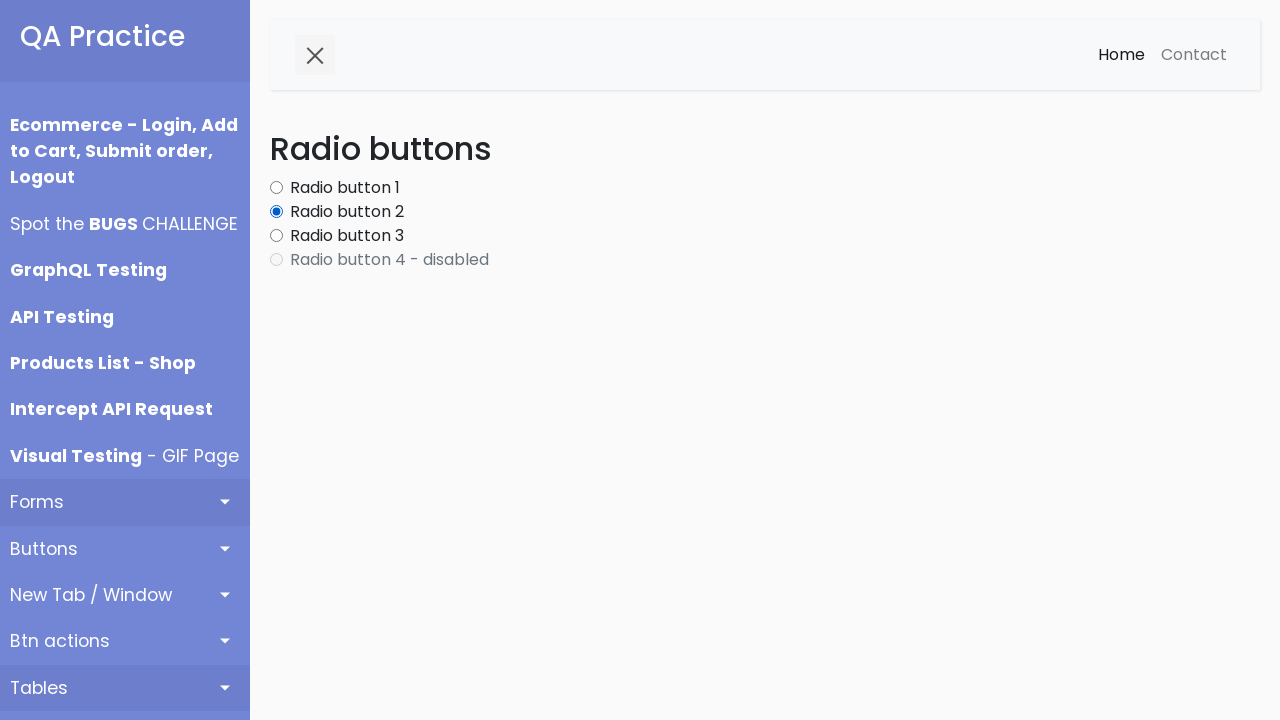

Clicked an enabled radio button and verified mutual exclusivity at (276, 236) on div#content input[type='radio'] >> nth=2
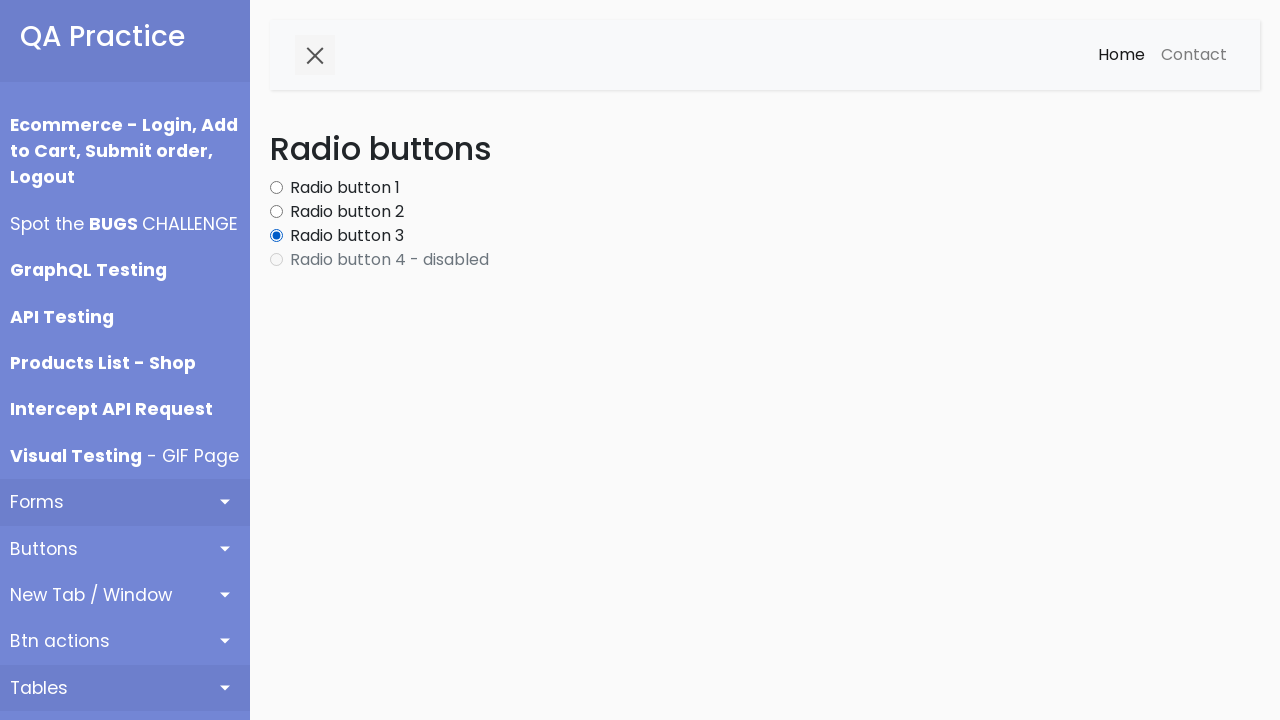

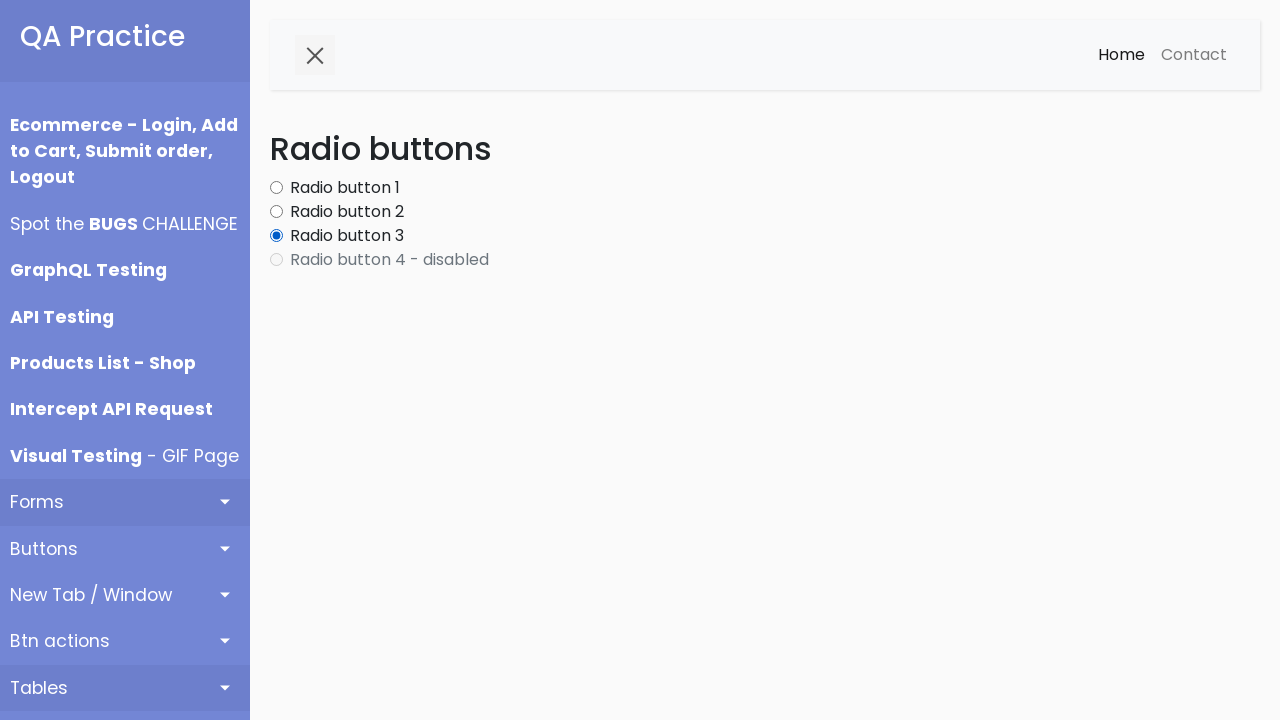